Tests a dynamic table by locating the Chrome row, extracting its CPU percentage value, and comparing it with the reference value displayed in a label on the page.

Starting URL: https://practice.expandtesting.com/dynamic-table

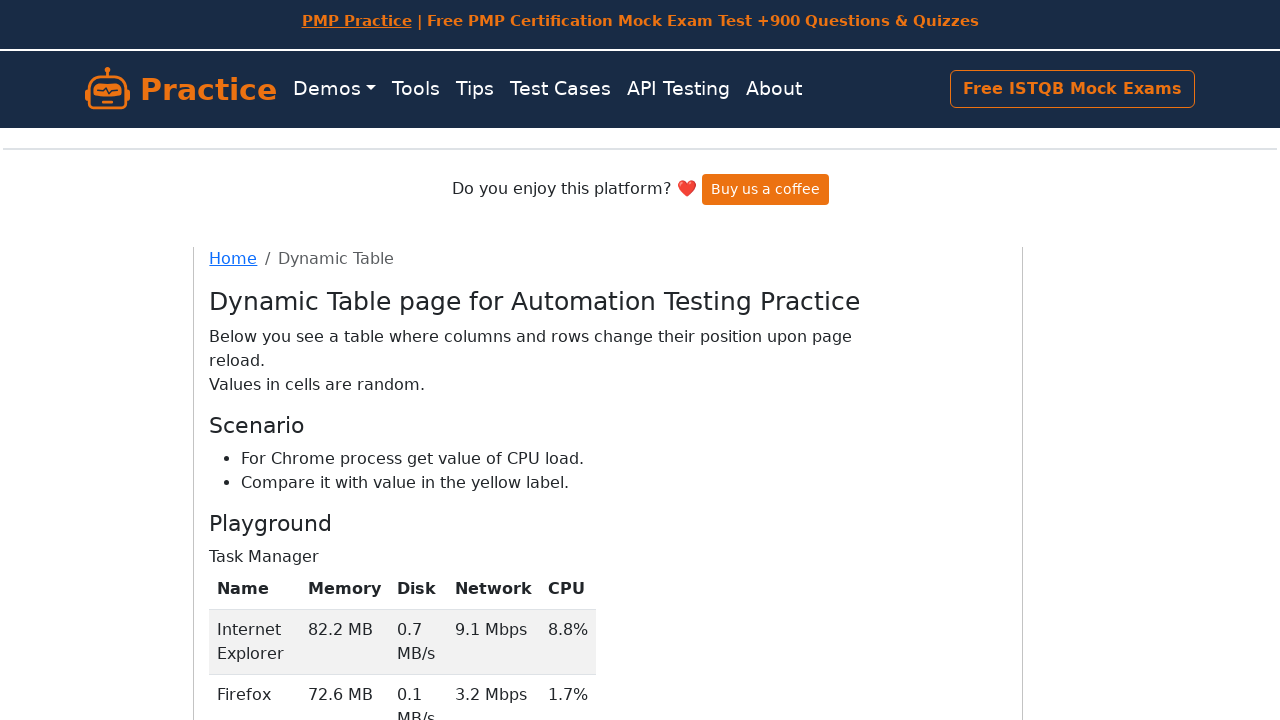

Set viewport size to 1920x1080
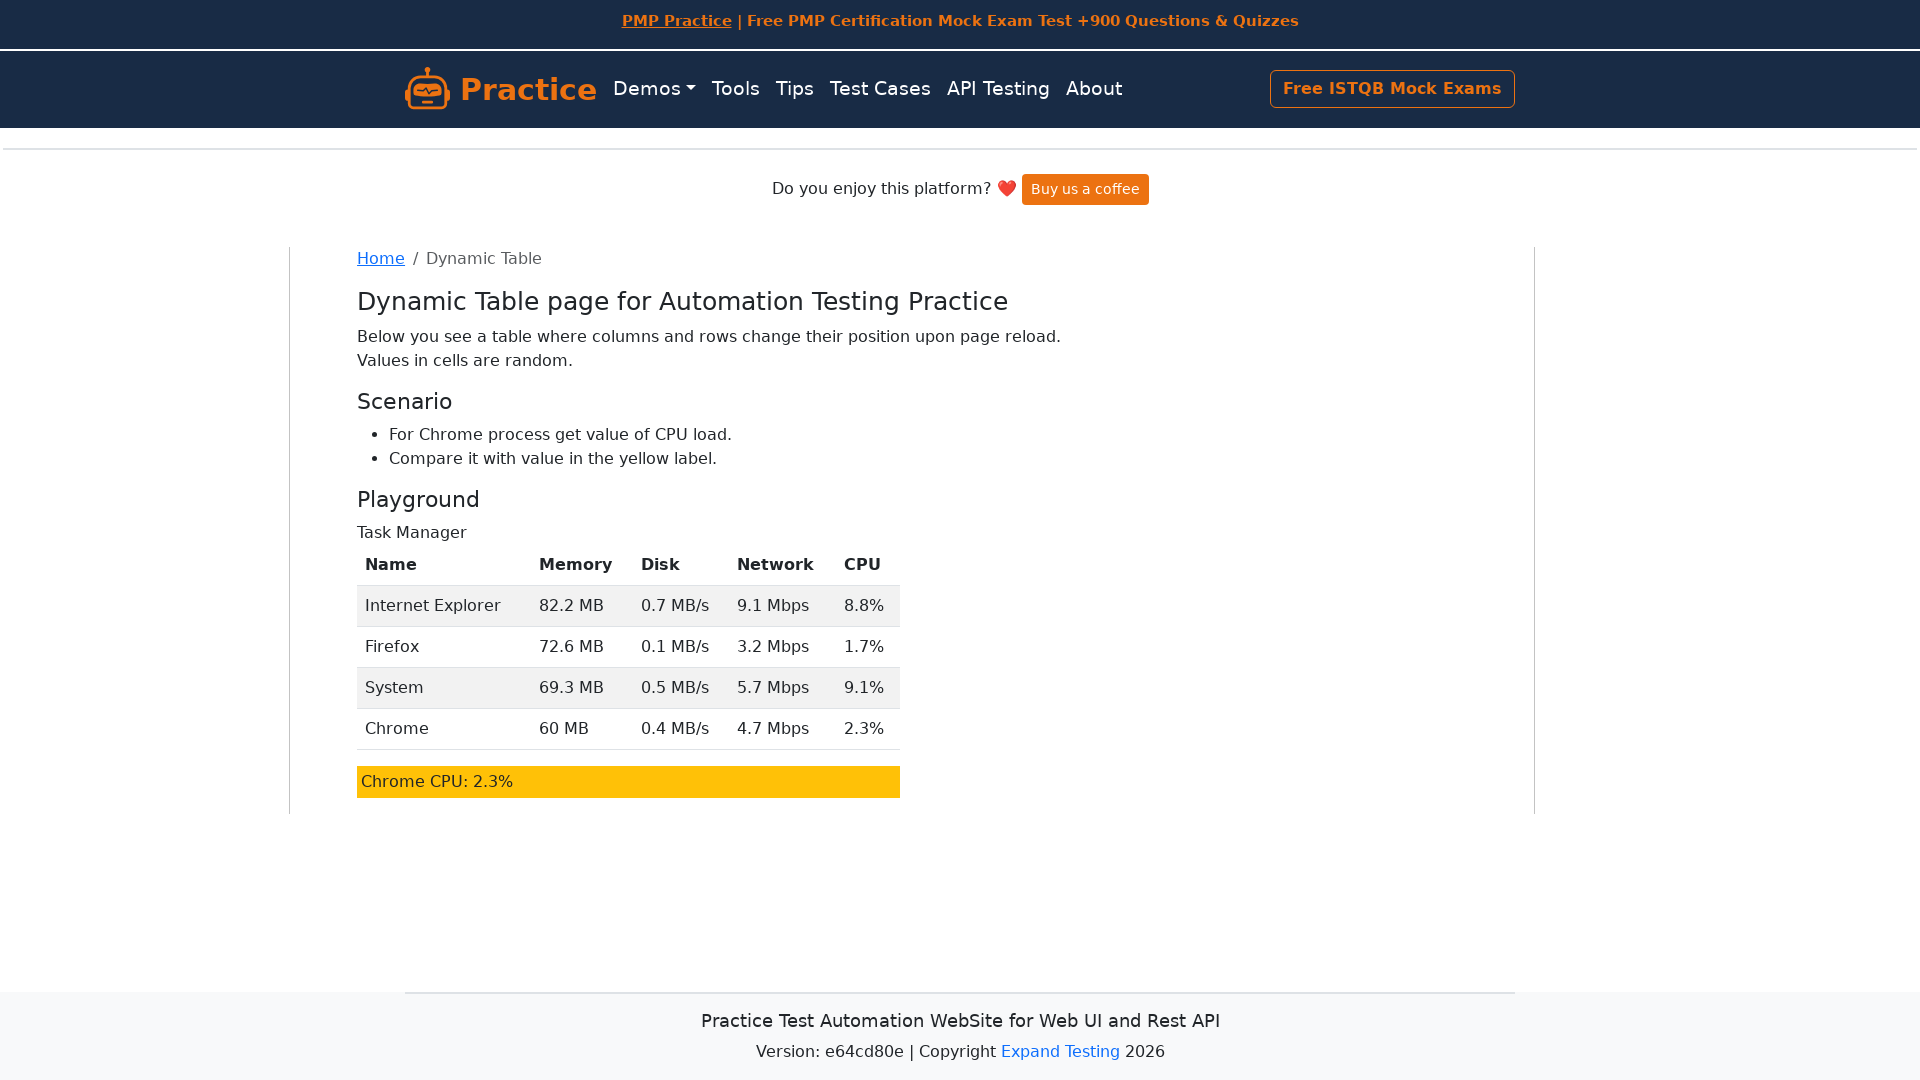

Scrolled down 500 pixels to view the dynamic table
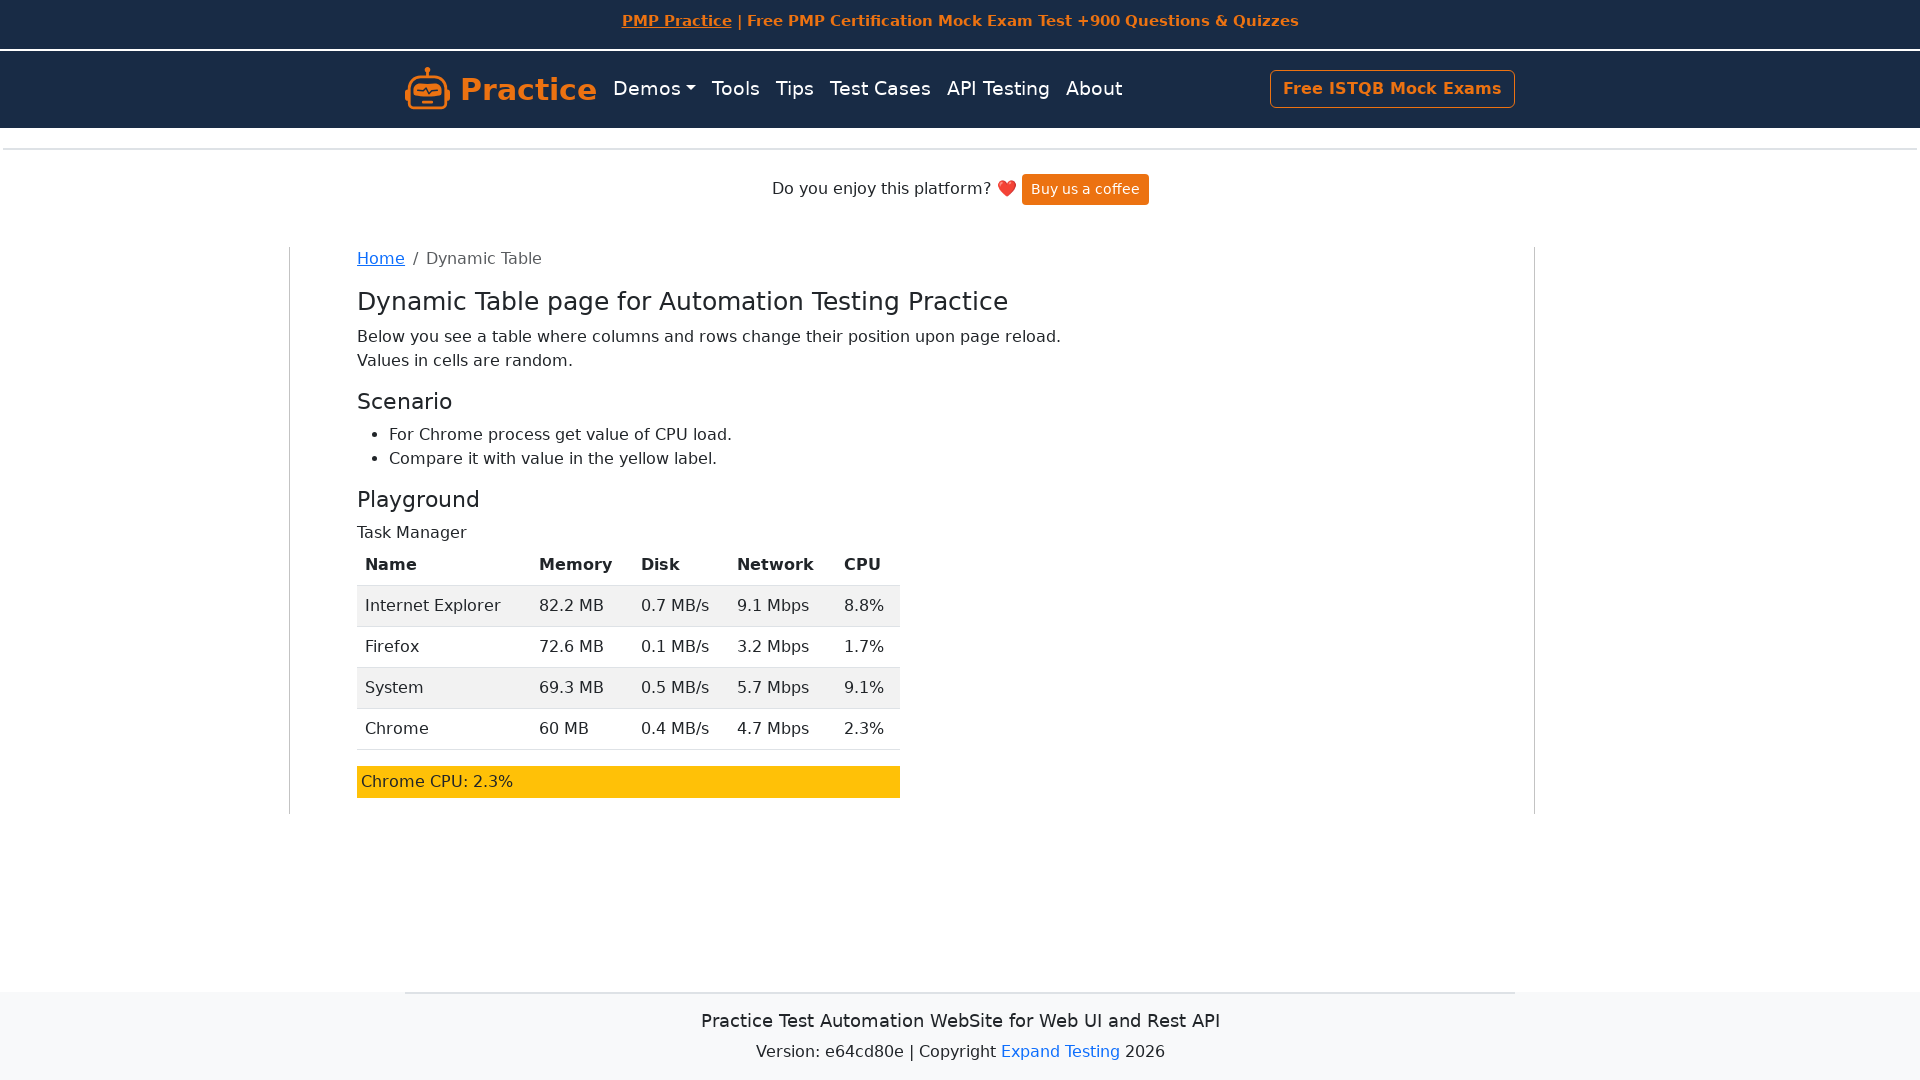

Waited for dynamic table to be visible
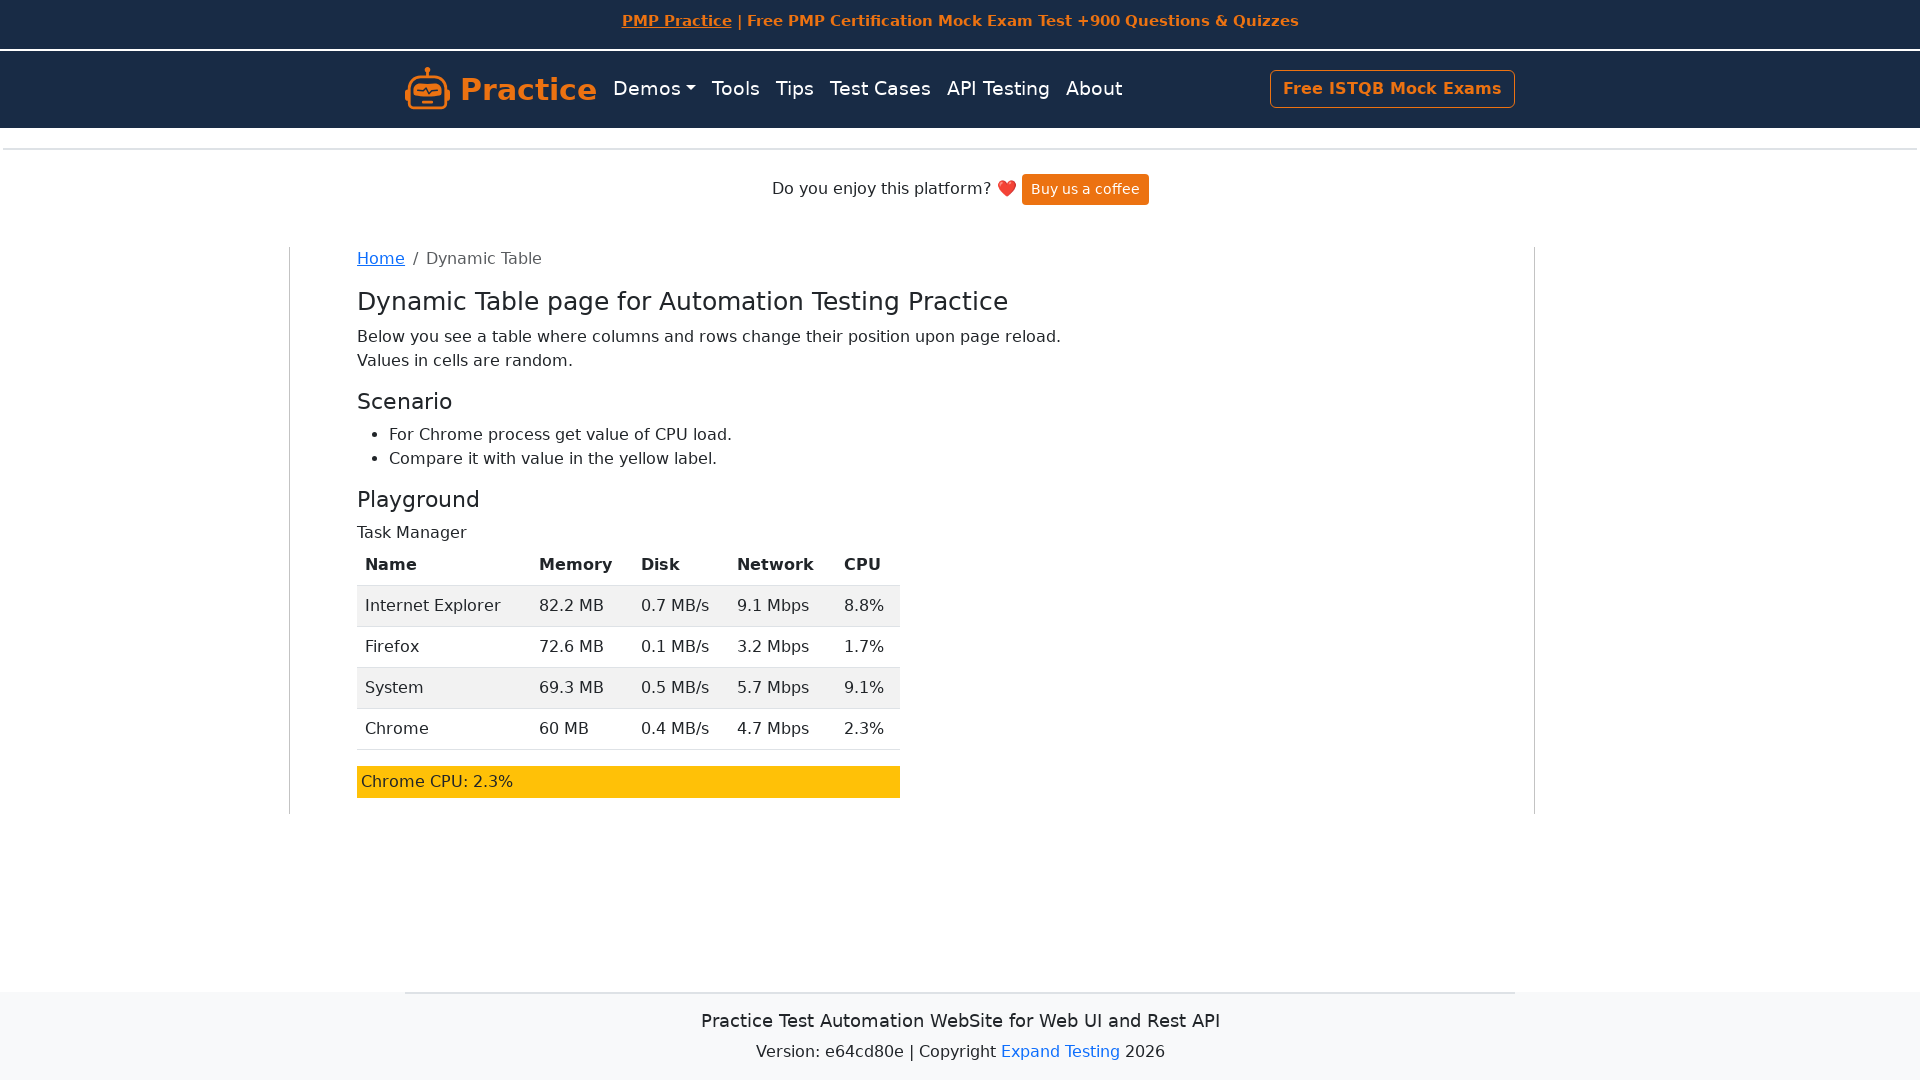

Retrieved all table rows, total count: 4
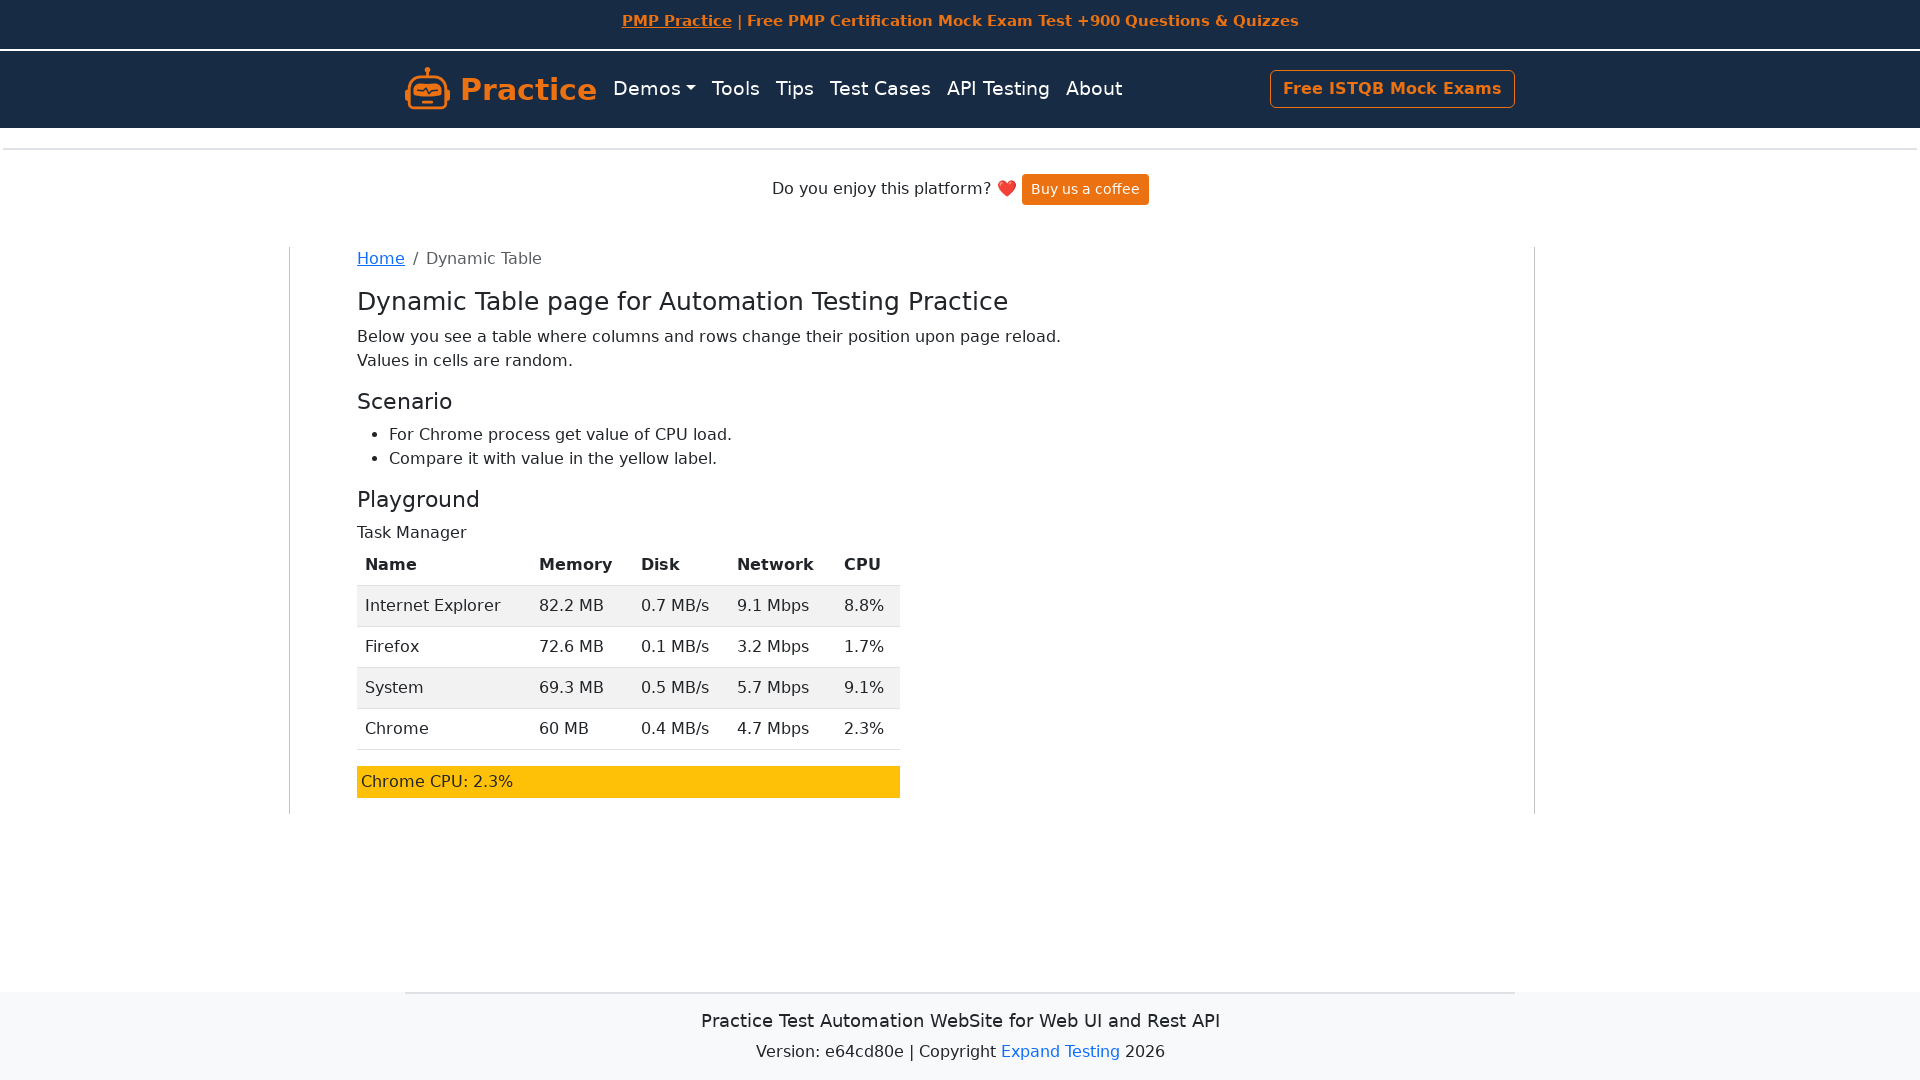

Extracted text from table row 1, column 1
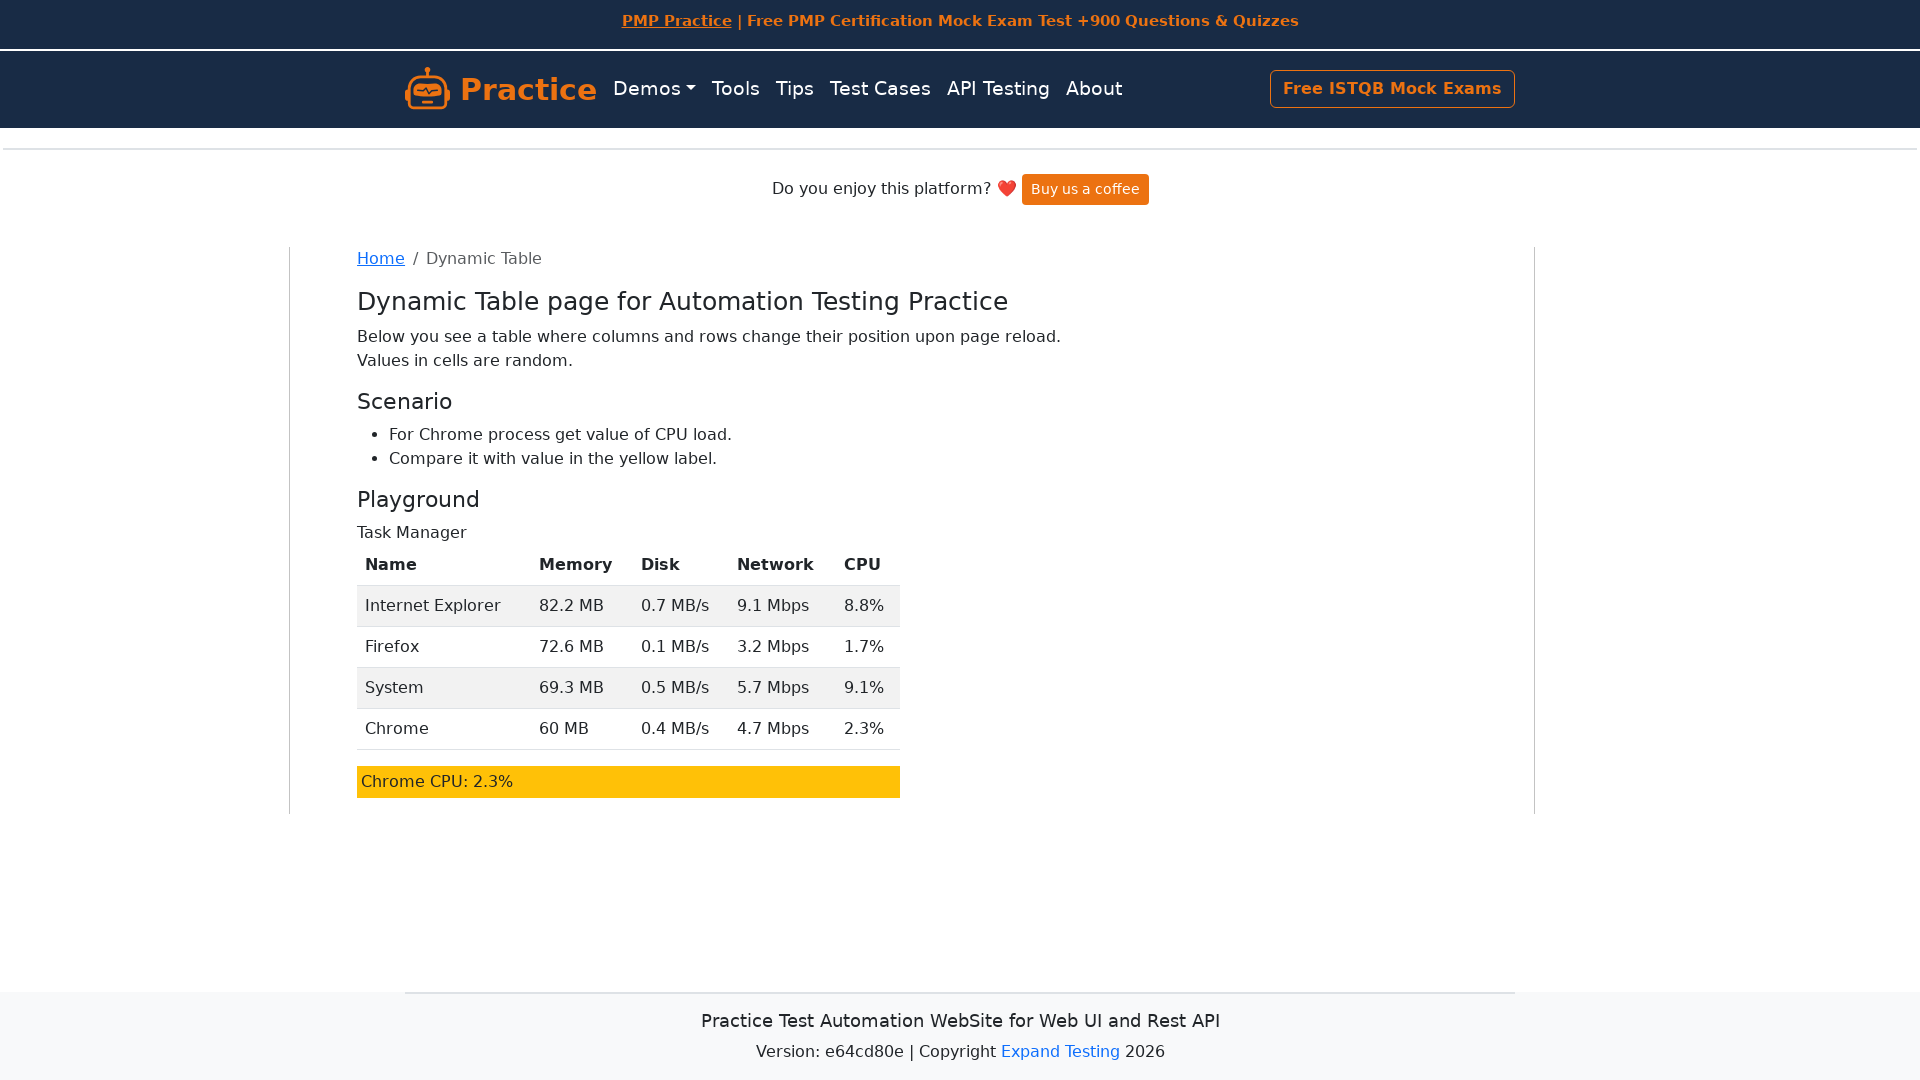

Extracted text from table row 2, column 1
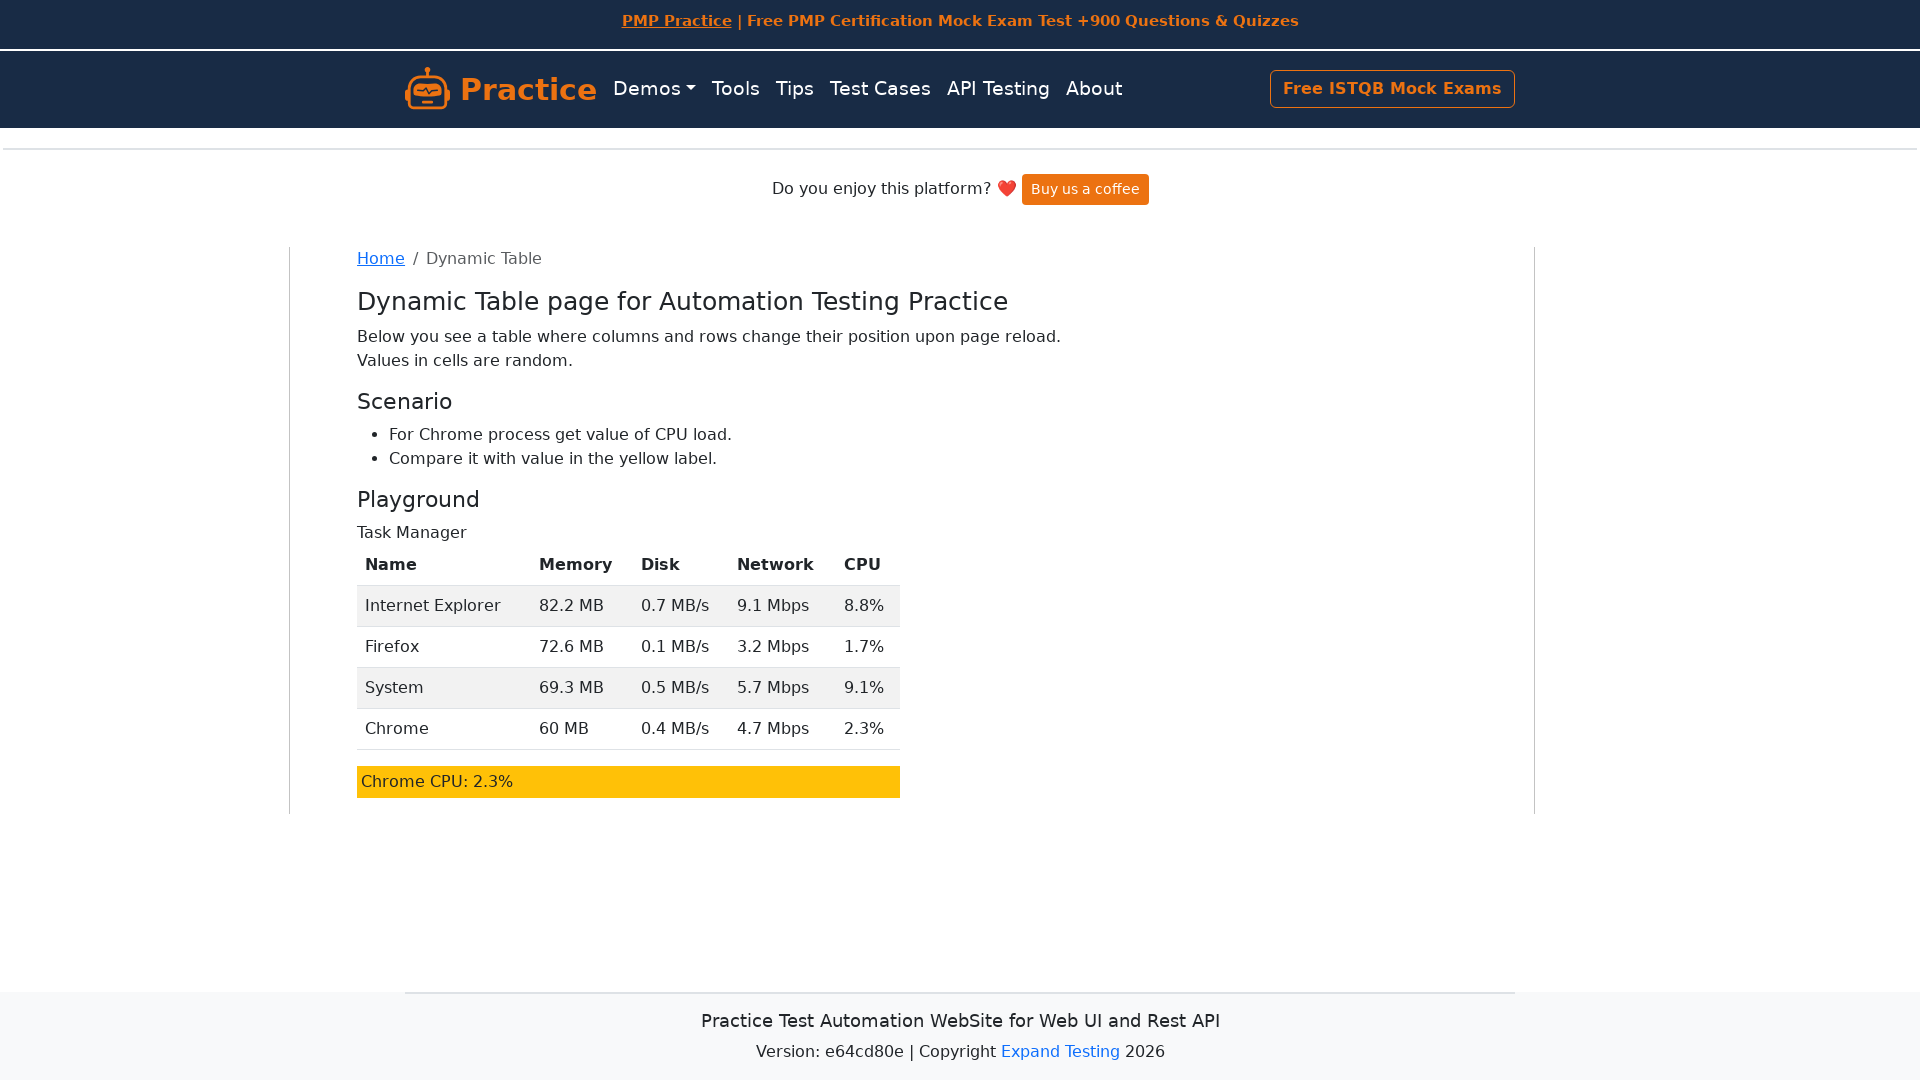

Extracted text from table row 3, column 1
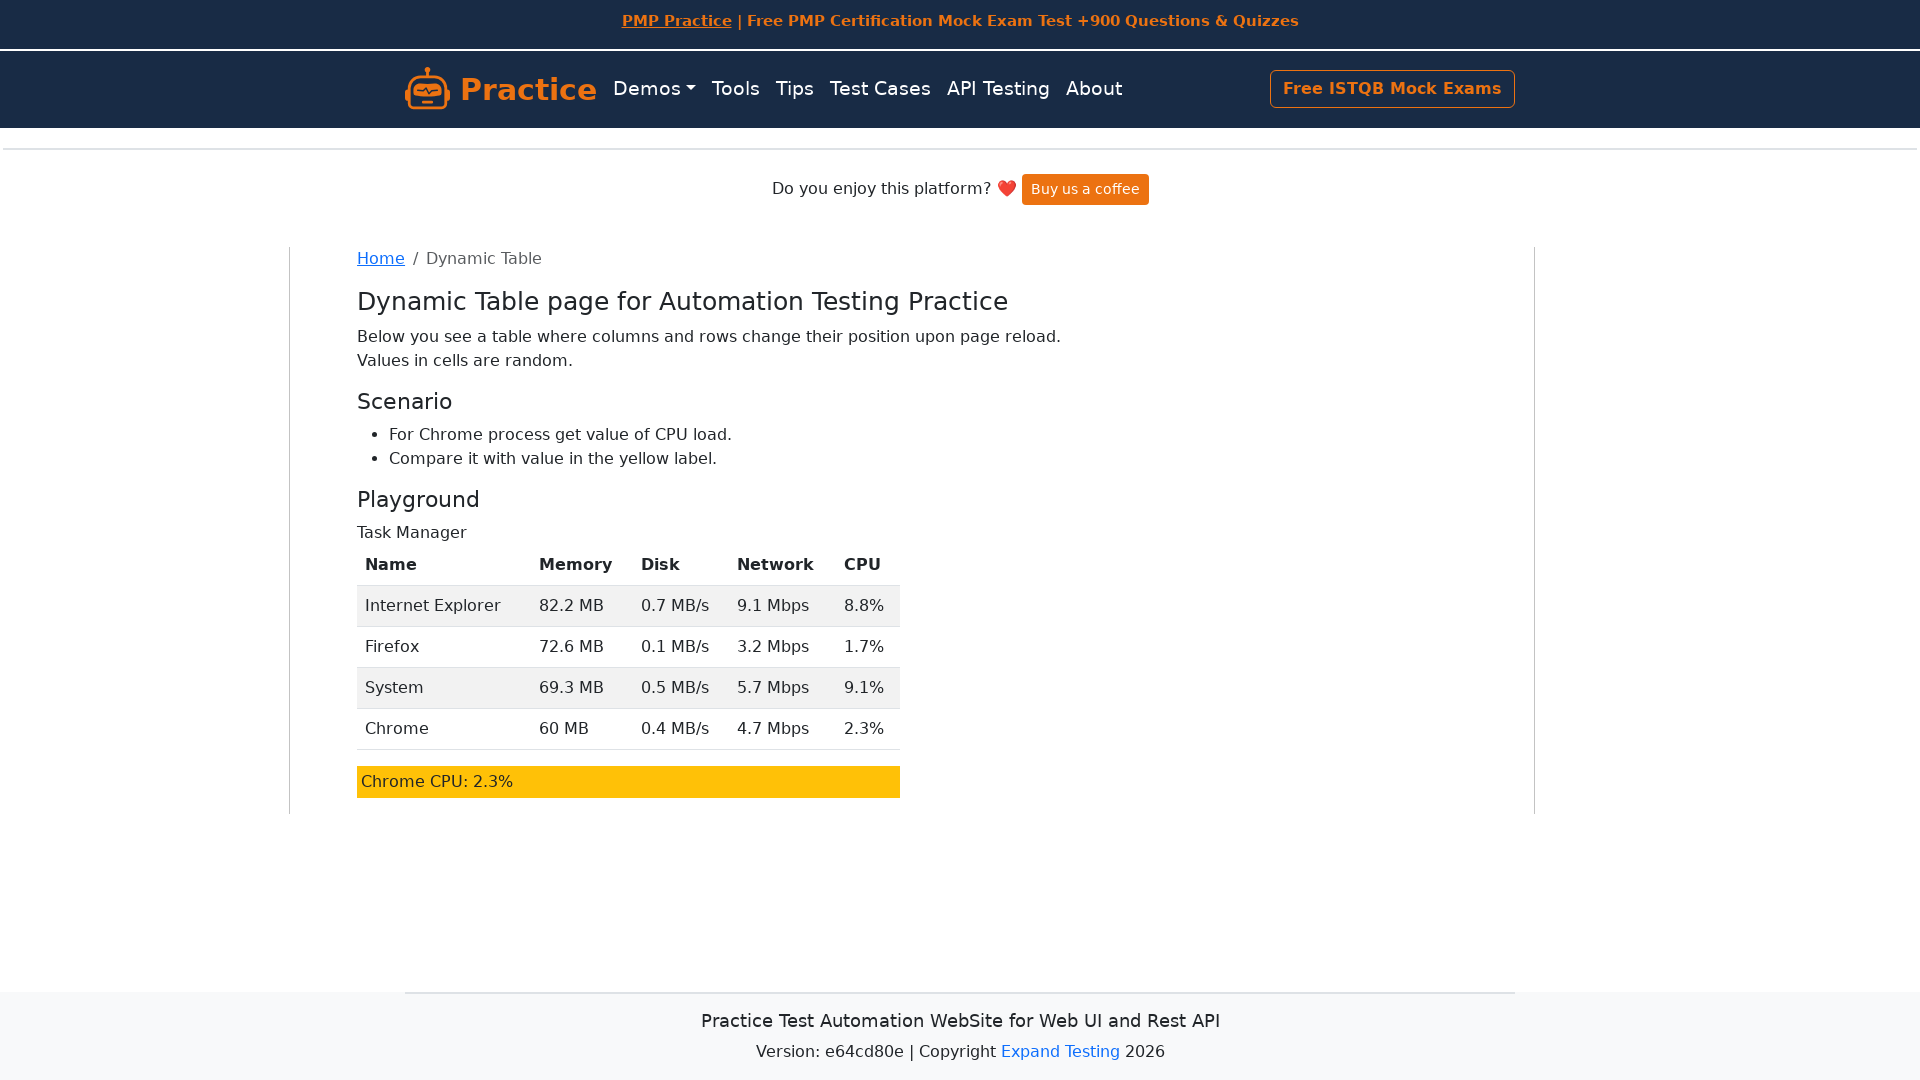

Extracted text from table row 4, column 1
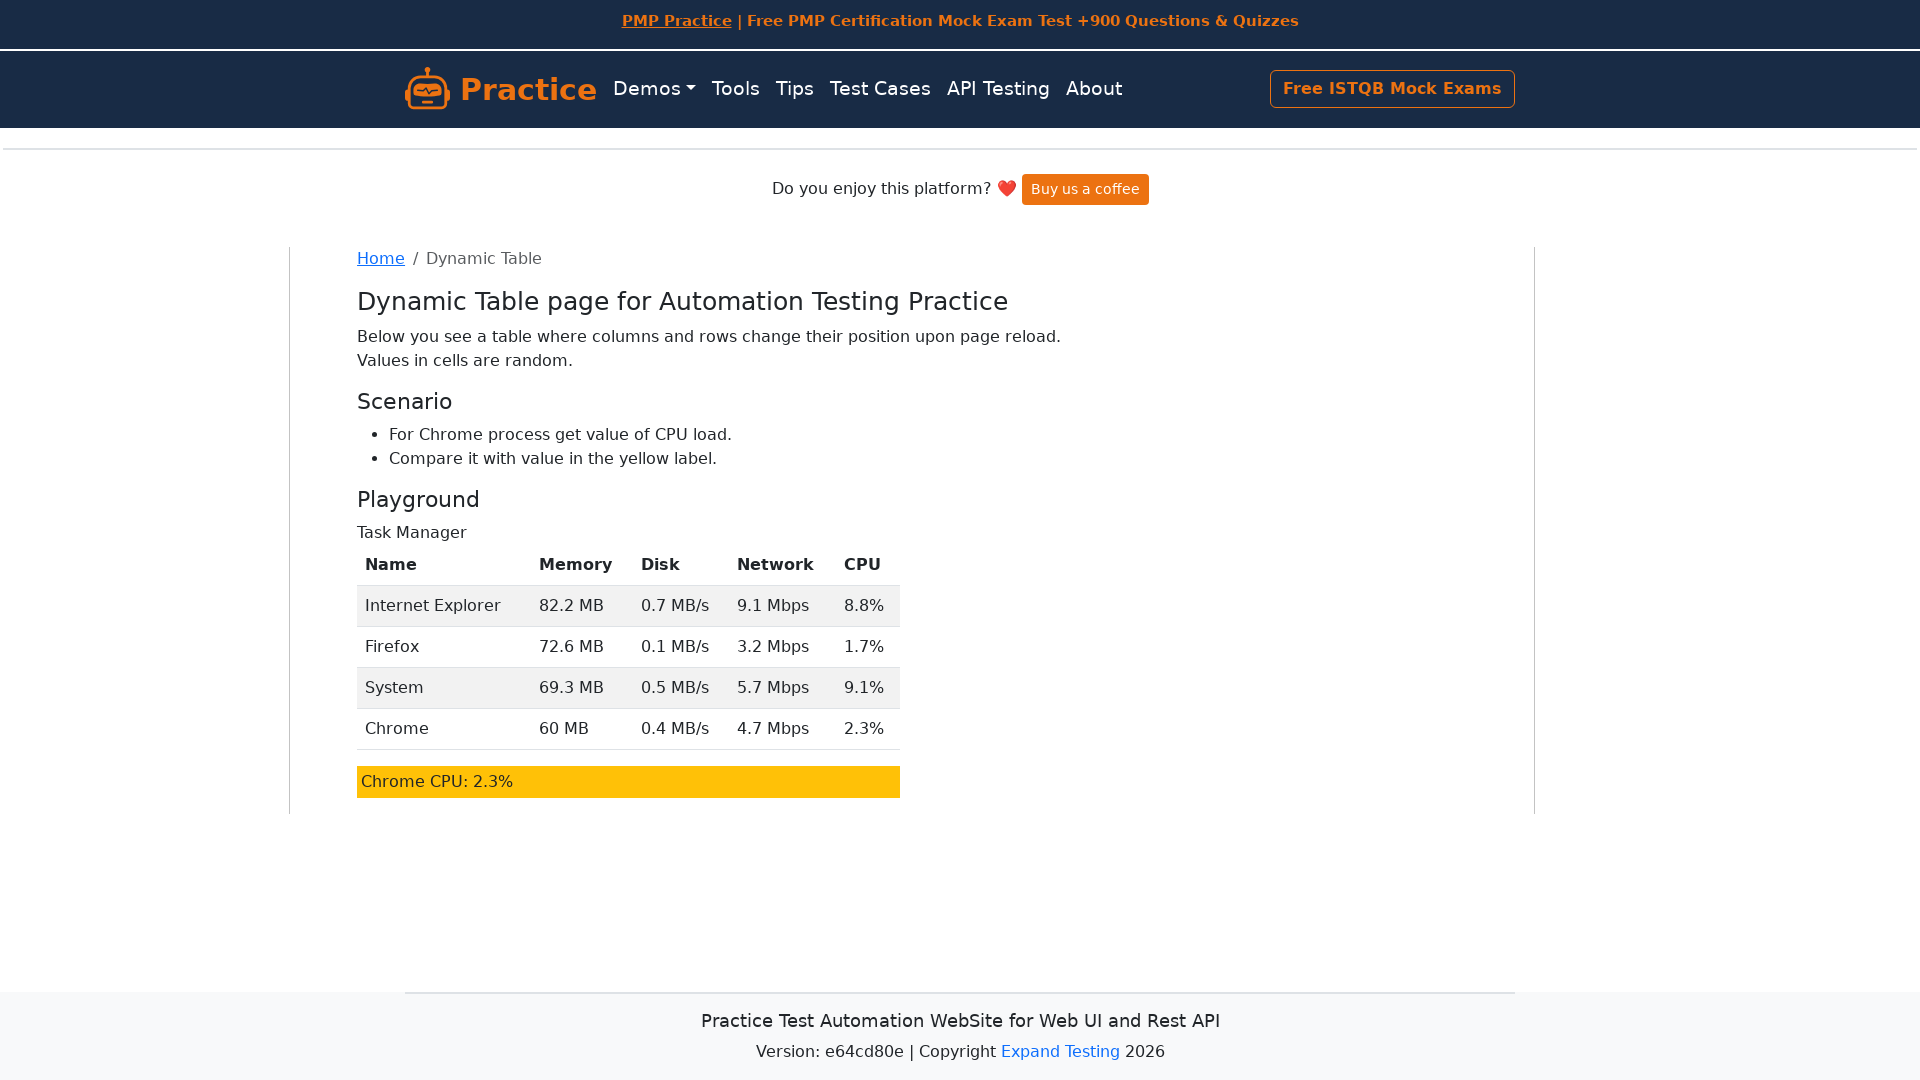

Found Chrome row and extracted CPU value: 2.3%
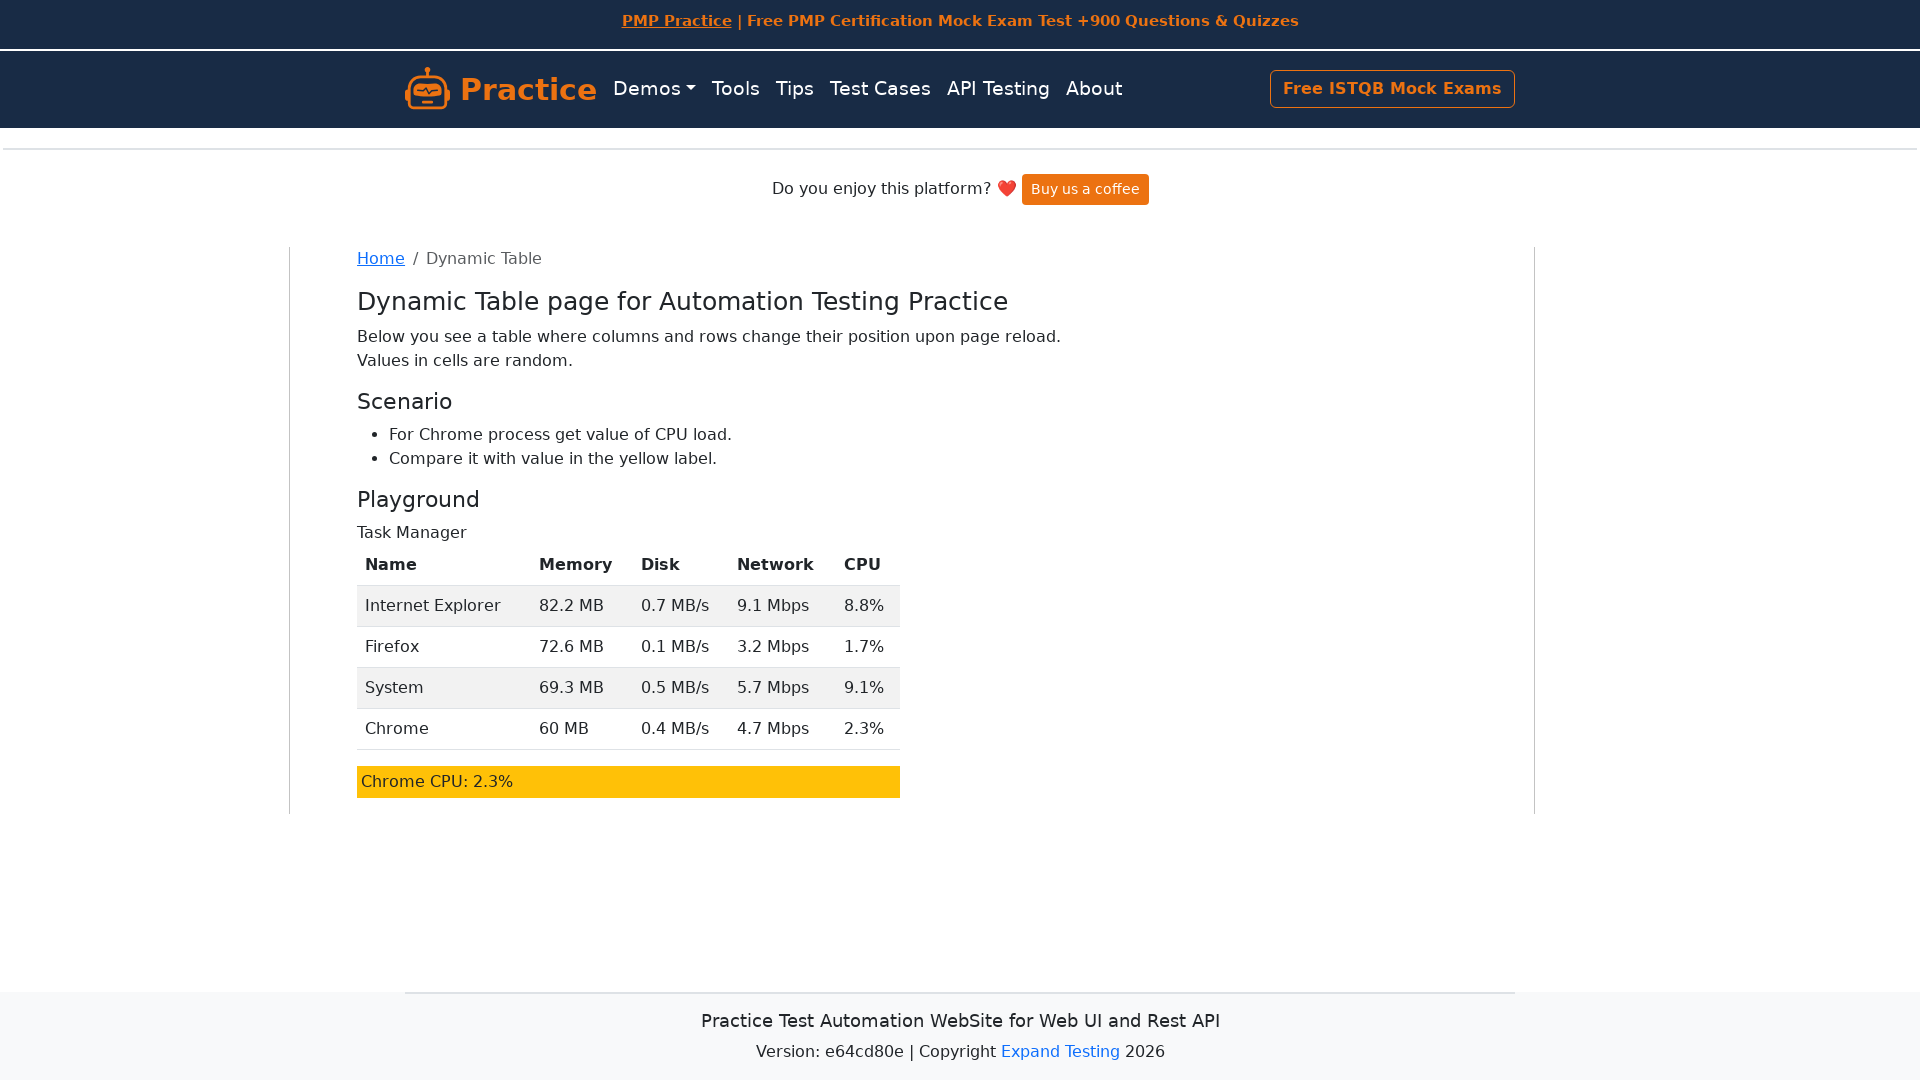

Retrieved reference CPU value from label: Chrome CPU: 2.3%
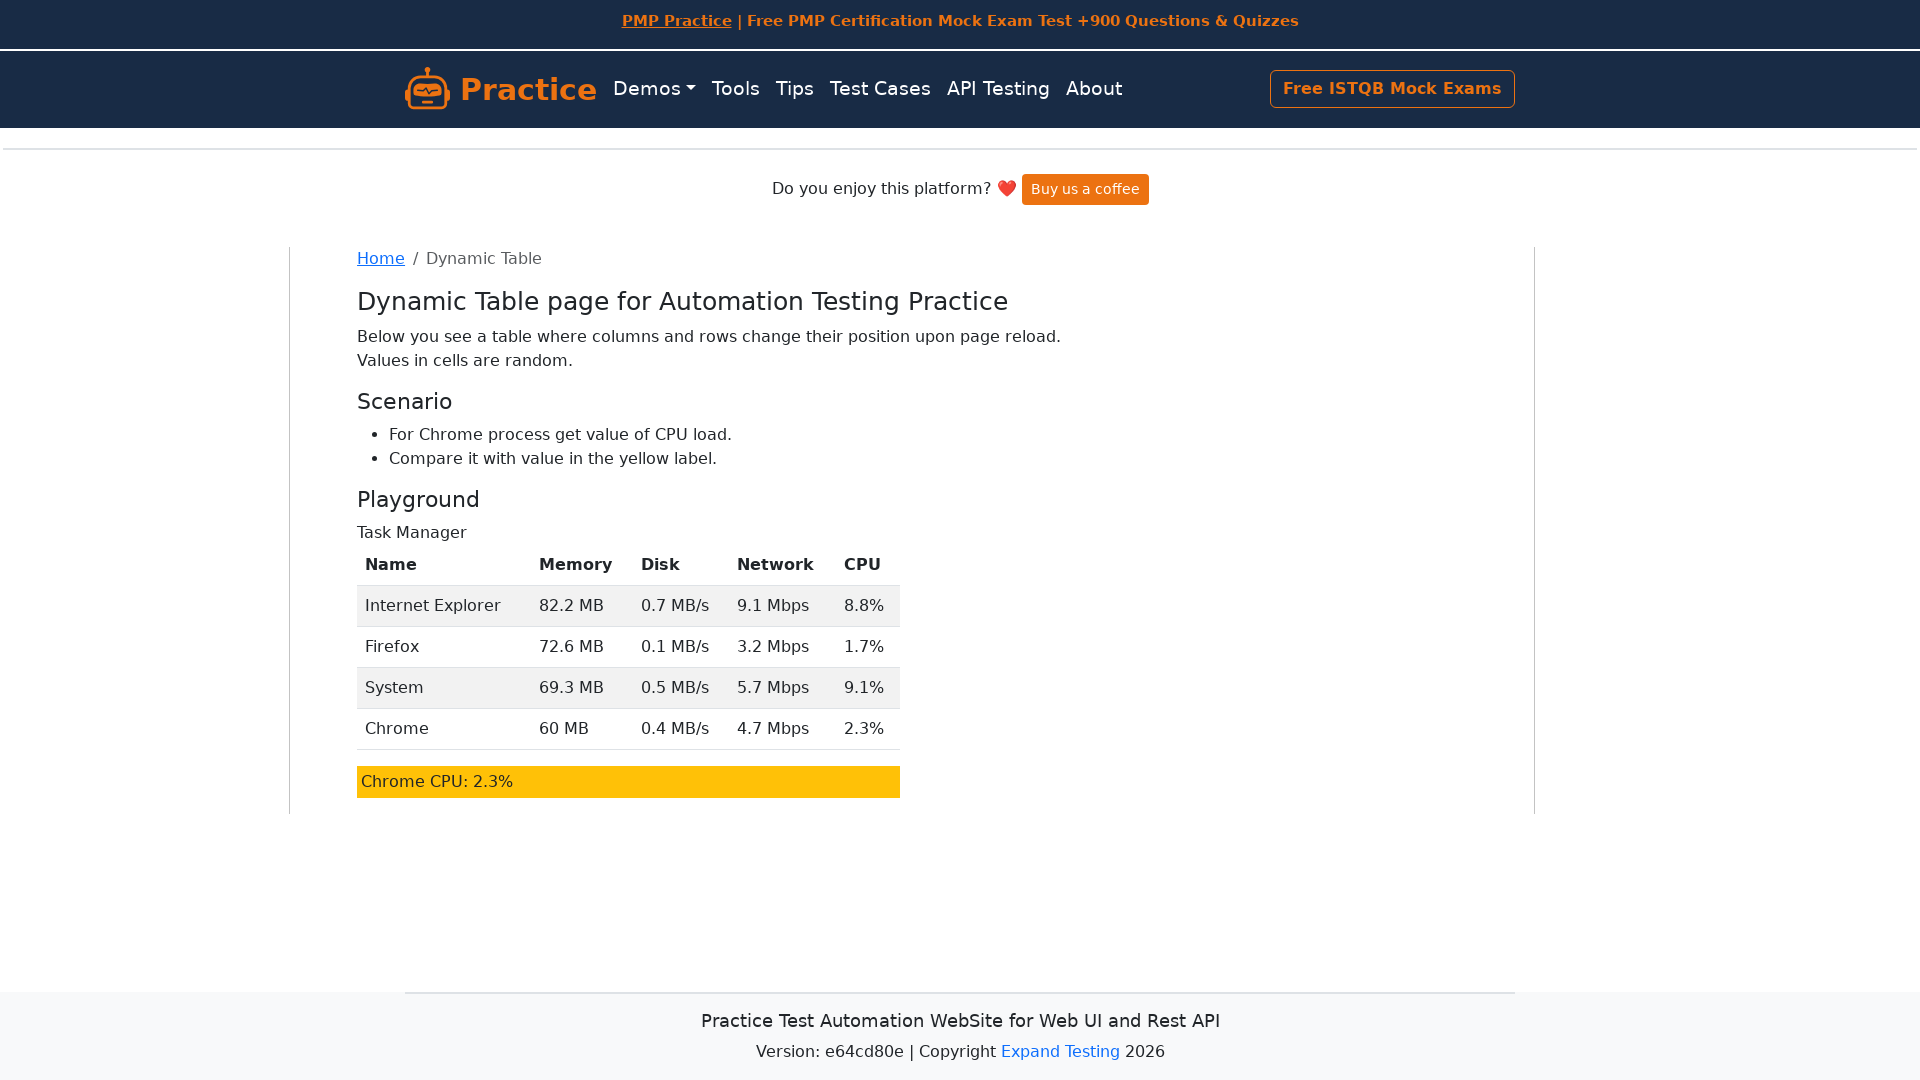

Comparison passed: Chrome CPU load matches reference value
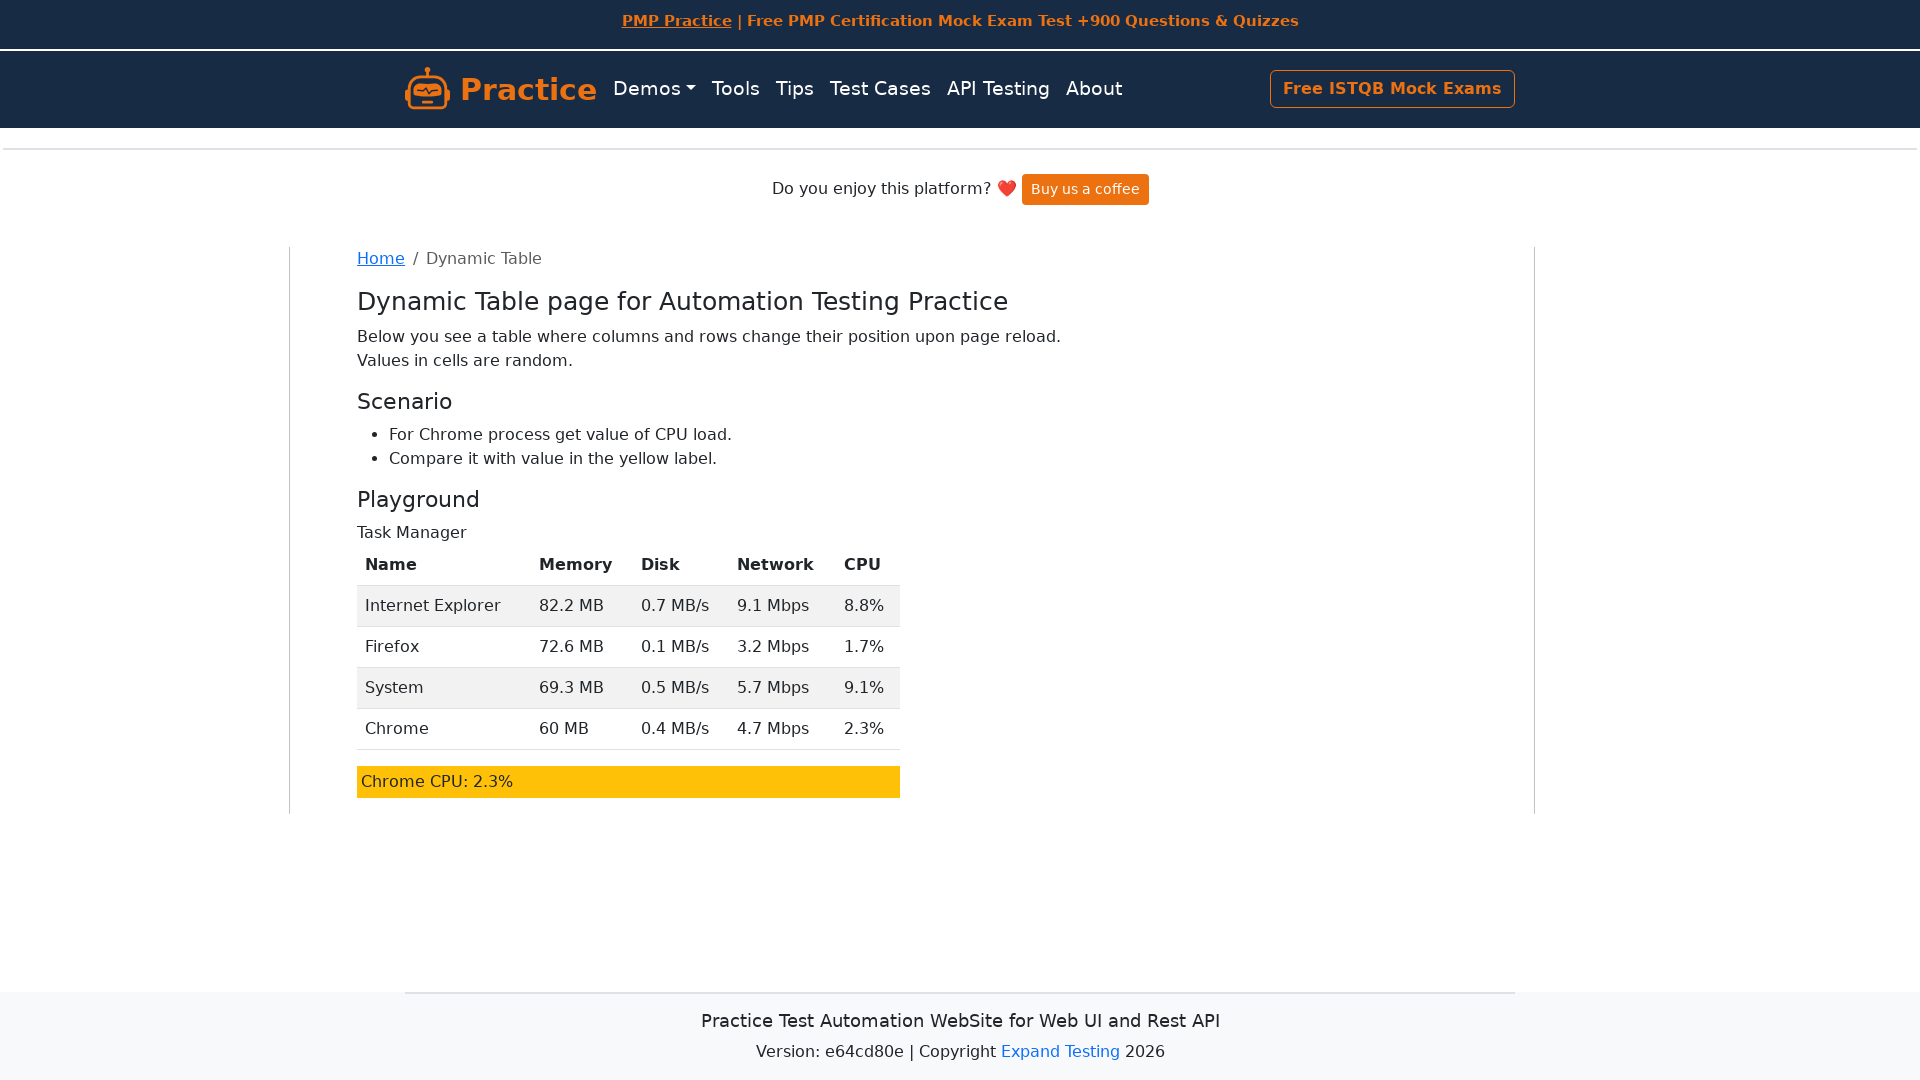

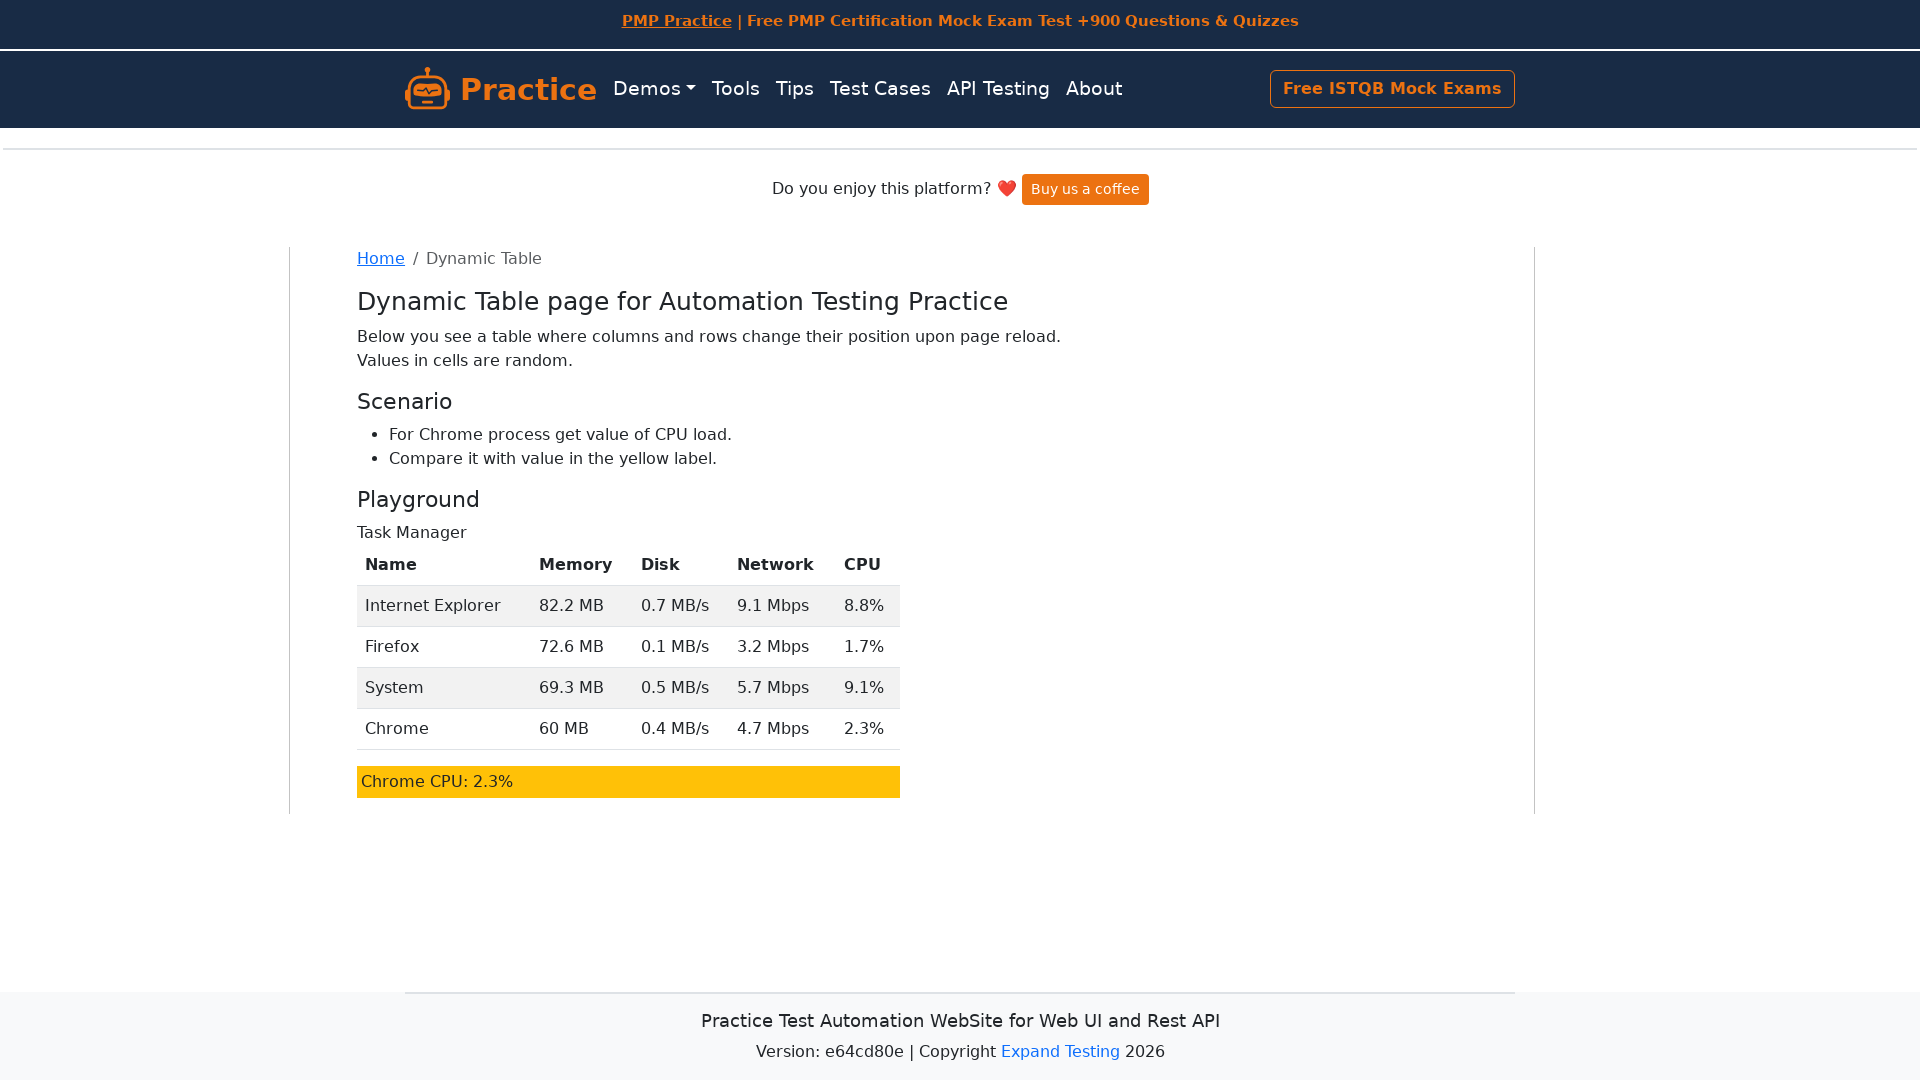